Tests window switching functionality by opening new windows/tabs, switching between them, and performing actions in different windows

Starting URL: http://demo.automationtesting.in/Windows.html

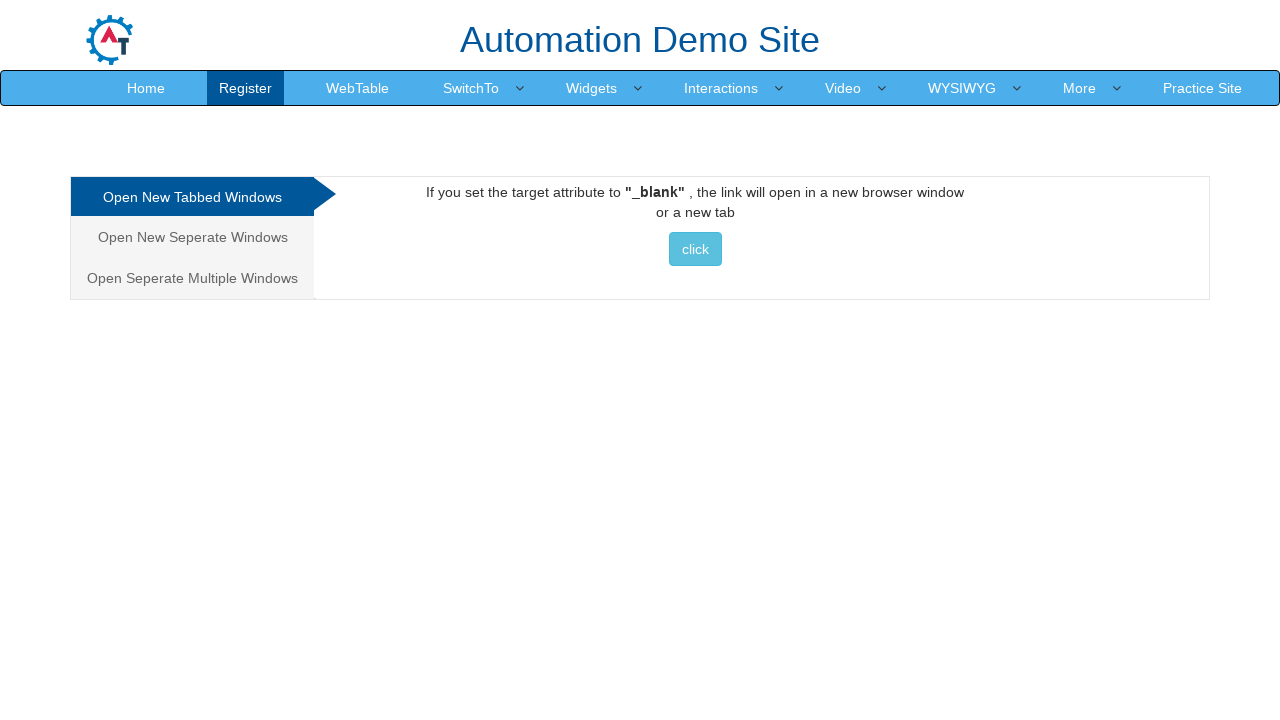

Clicked button to open first new window at (695, 249) on xpath=//*[@id='Tabbed']/a/button
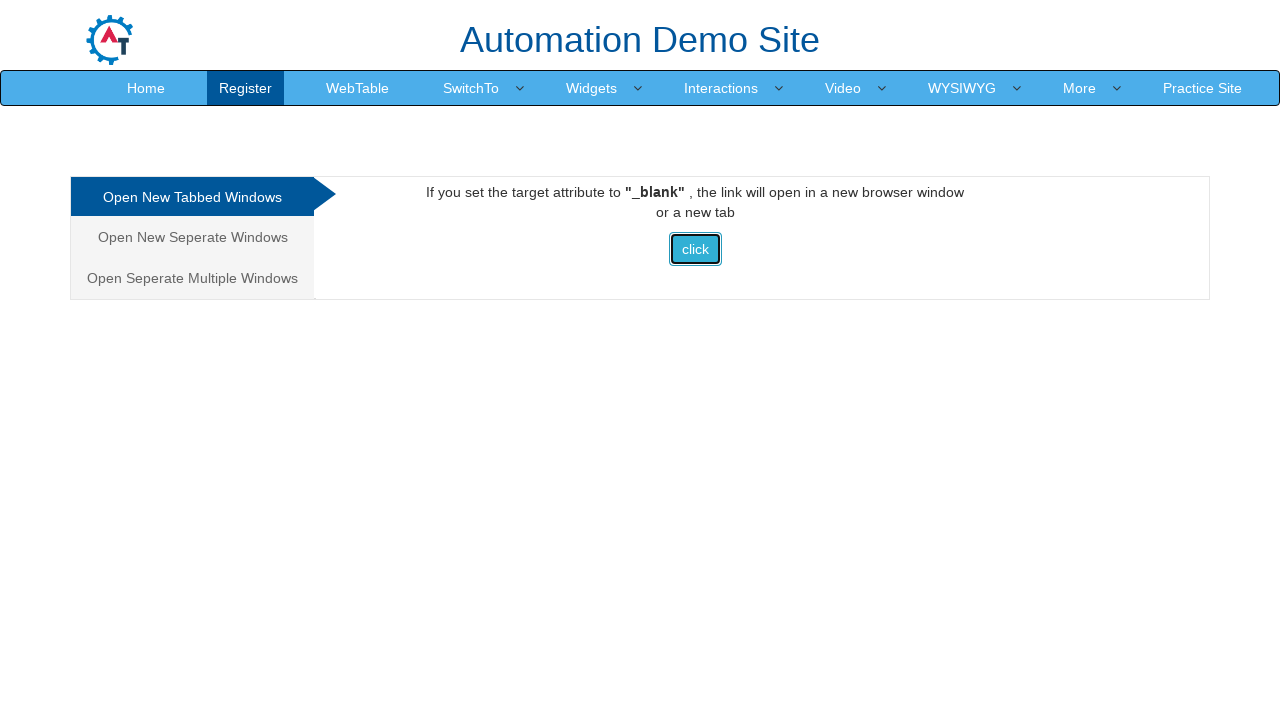

Retrieved all open windows/pages from context
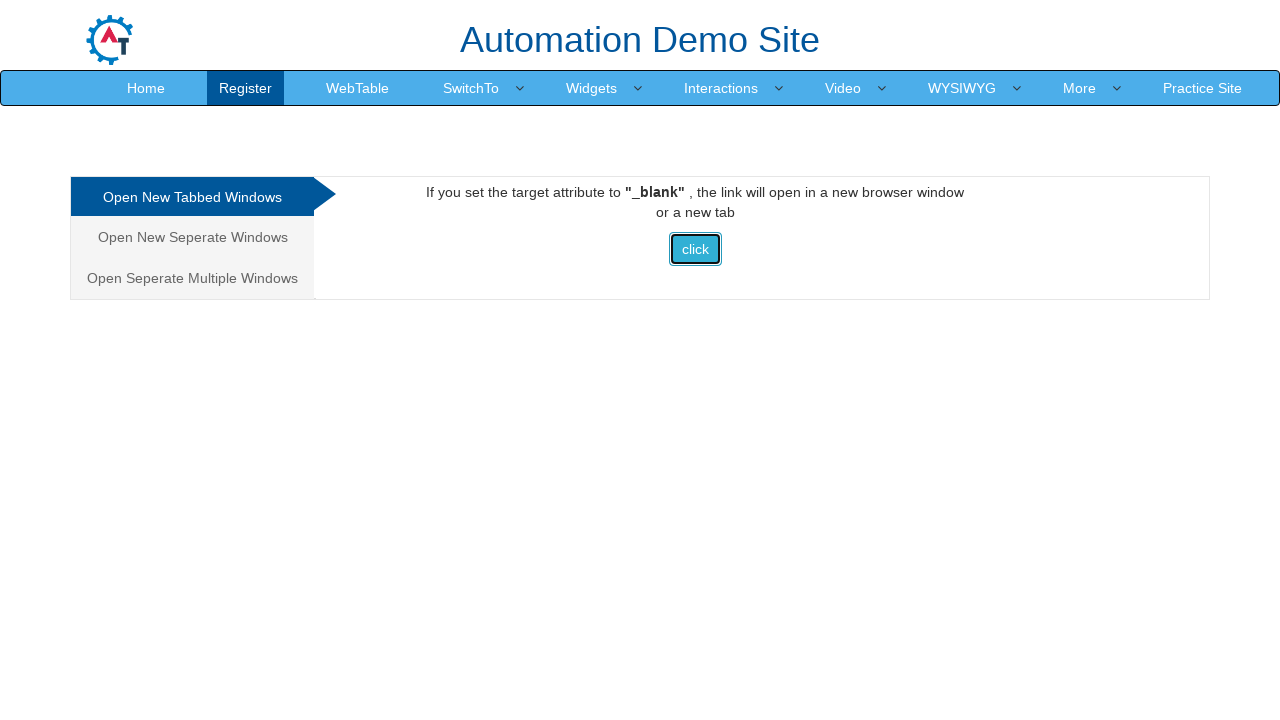

Switched to newly opened window (index 1)
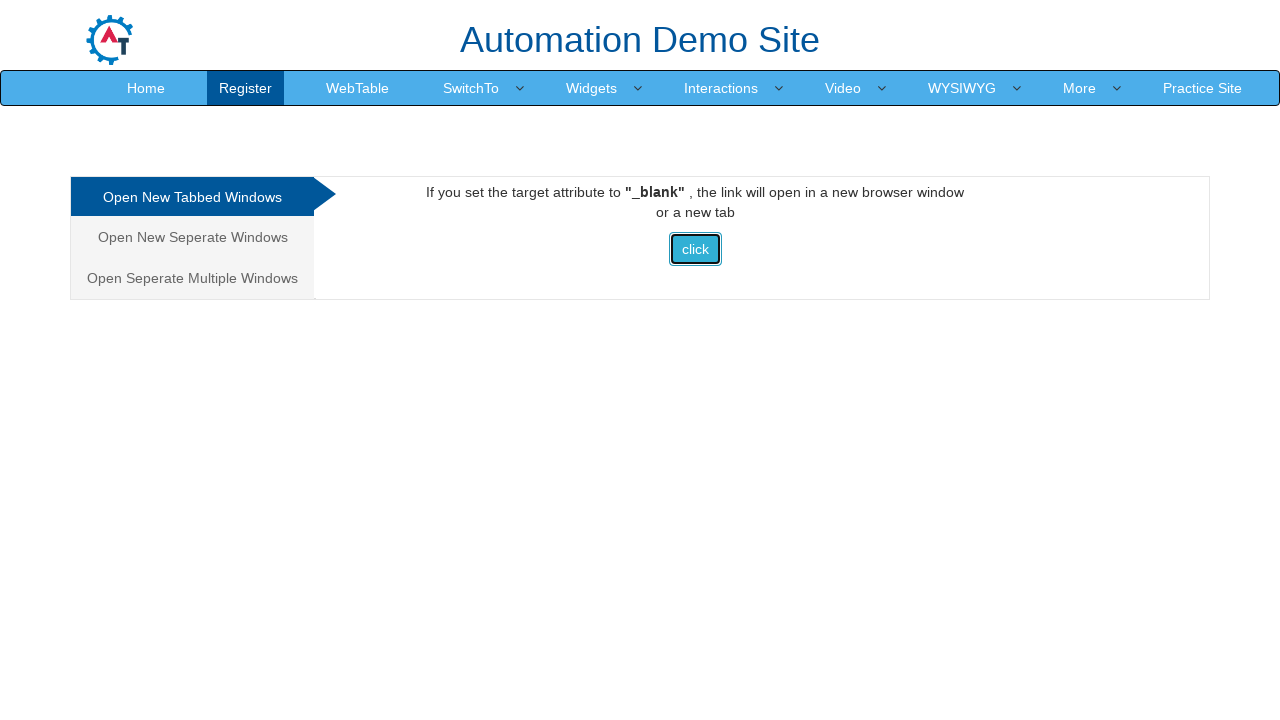

Waited for new window to fully load
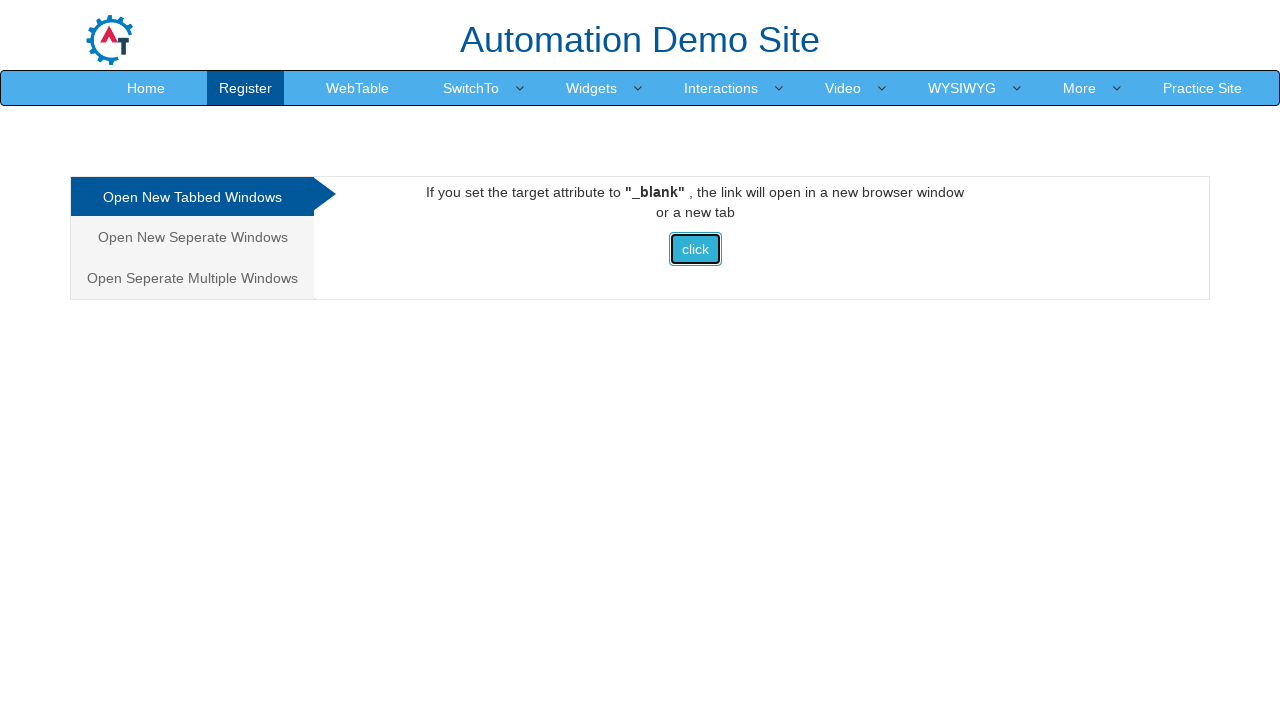

Clicked Downloads link in the new window at (552, 32) on text=Downloads
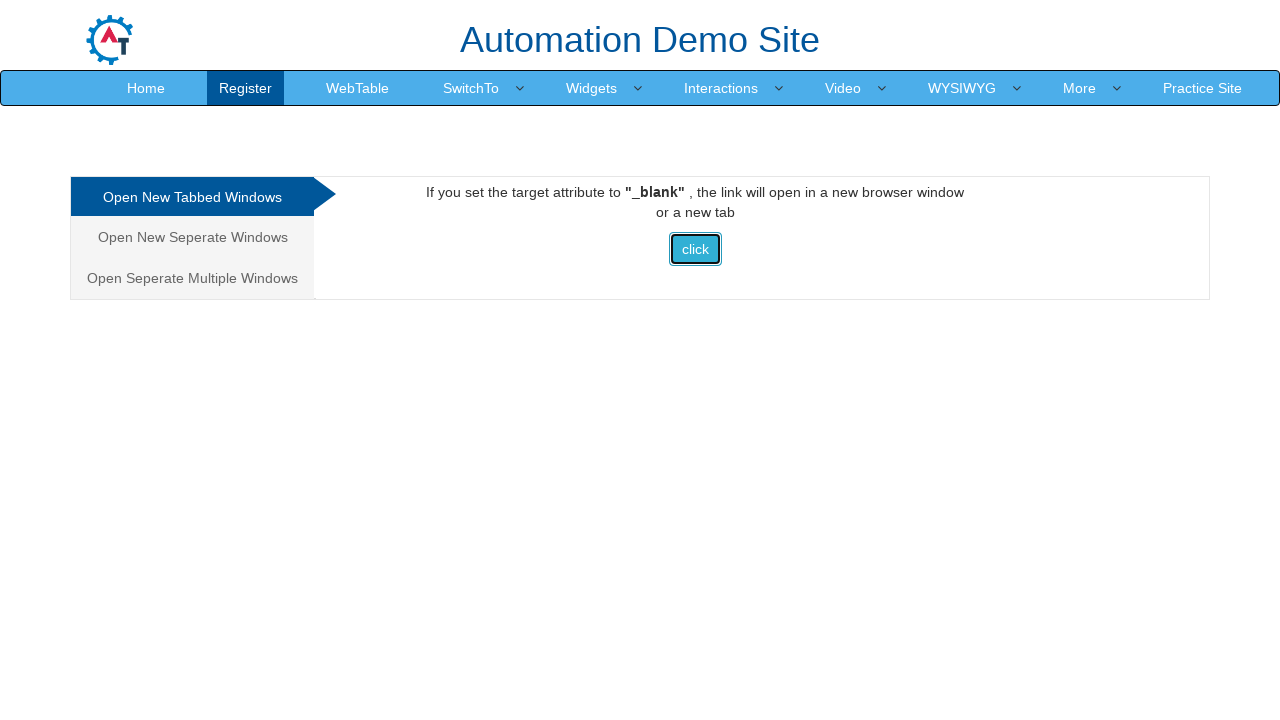

Switched back to original window and clicked button to open another new window at (695, 249) on xpath=//*[@id='Tabbed']/a/button
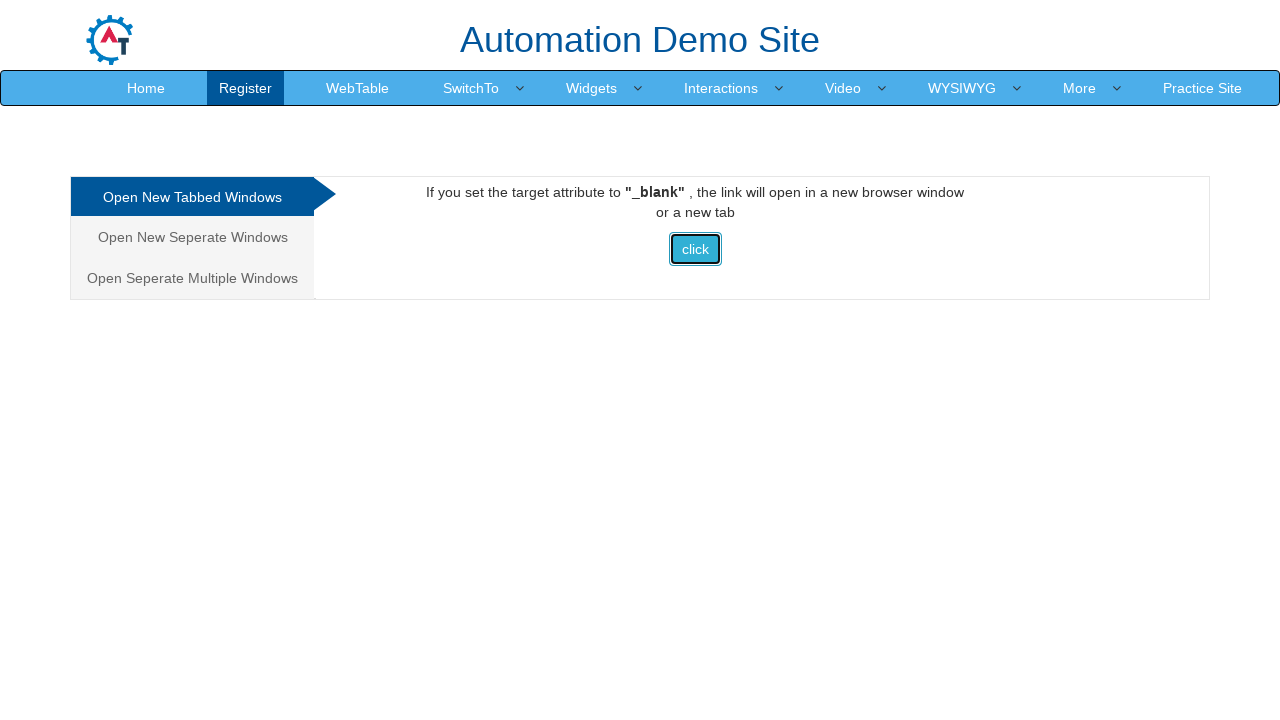

Retrieved updated list of all open windows/pages
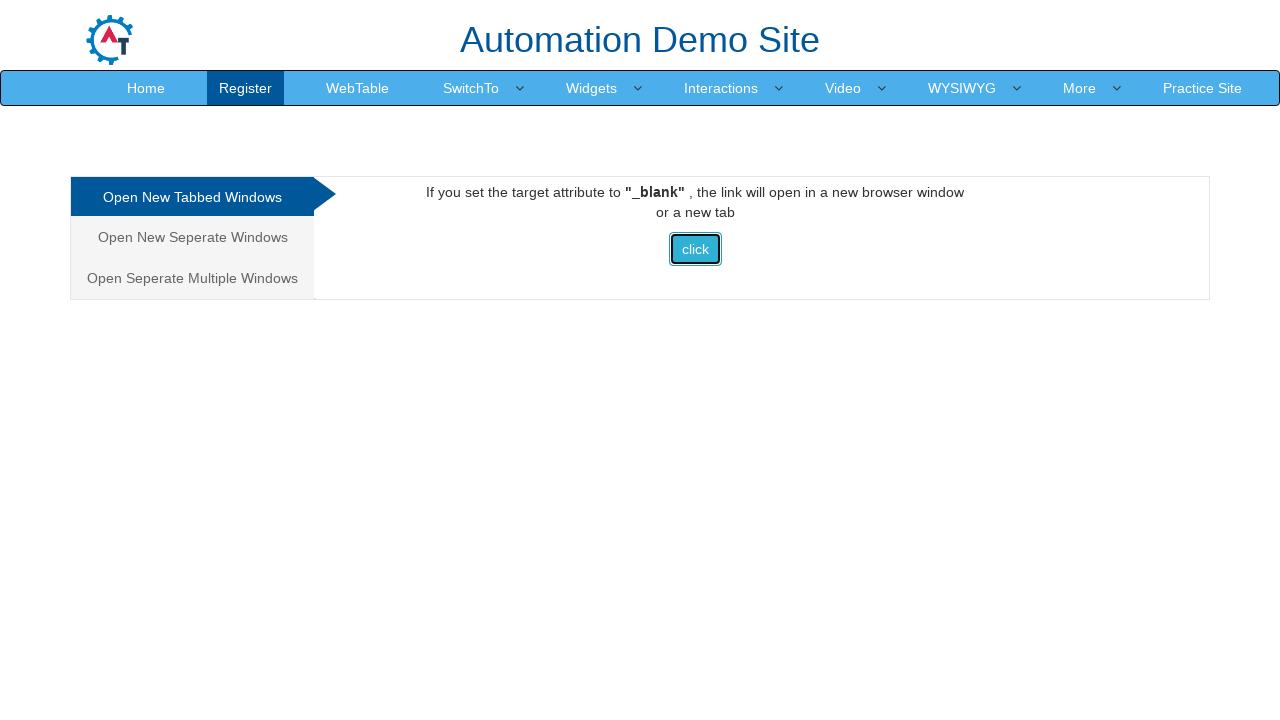

Switched to newest window (index 2)
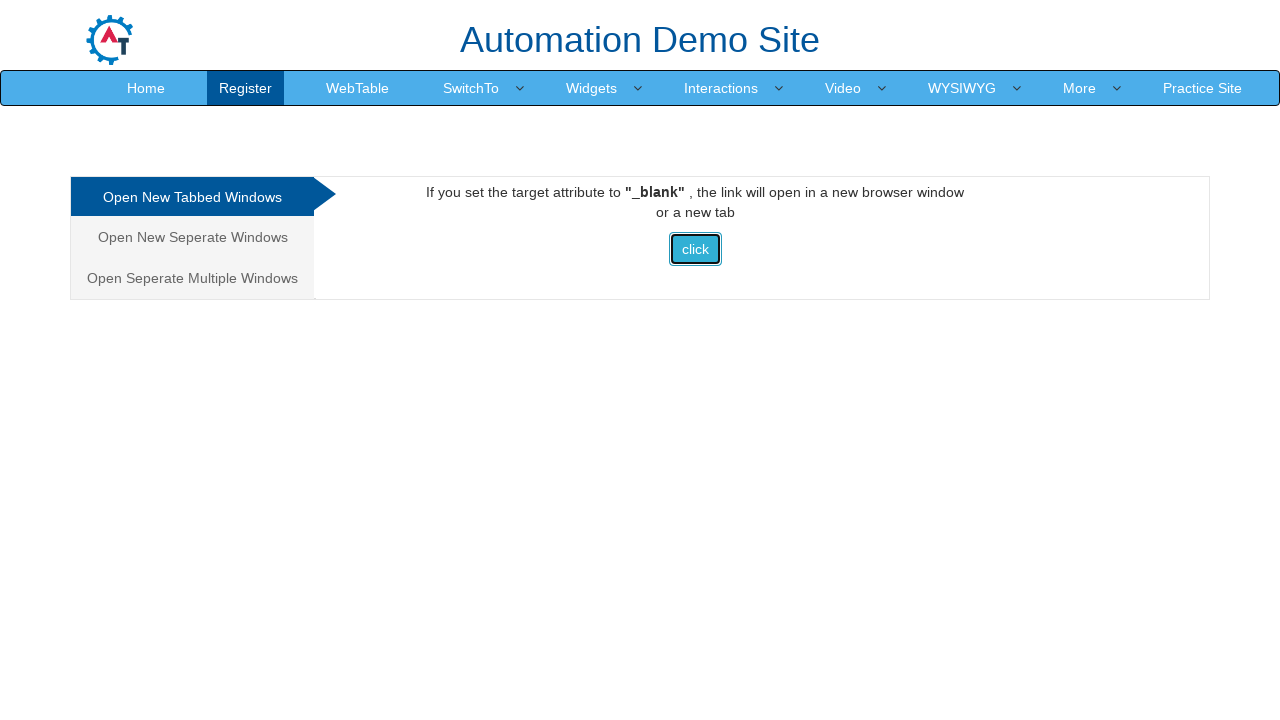

Waited for newest window to fully load
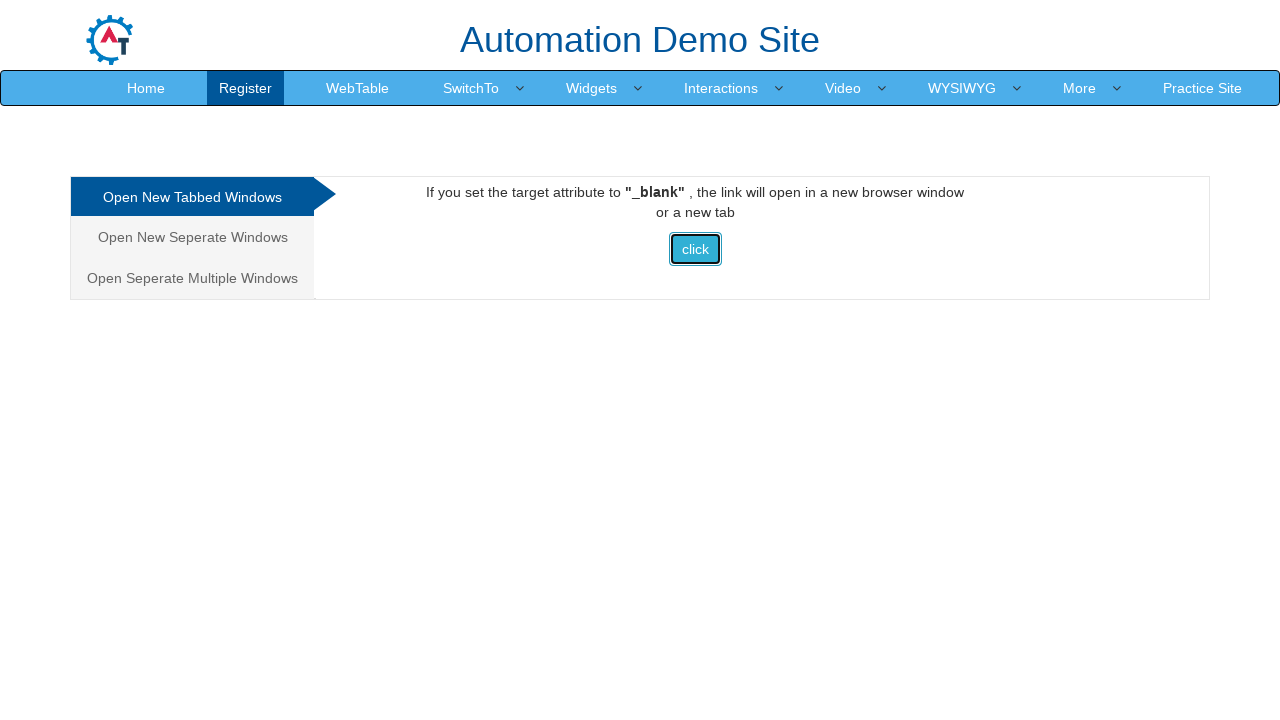

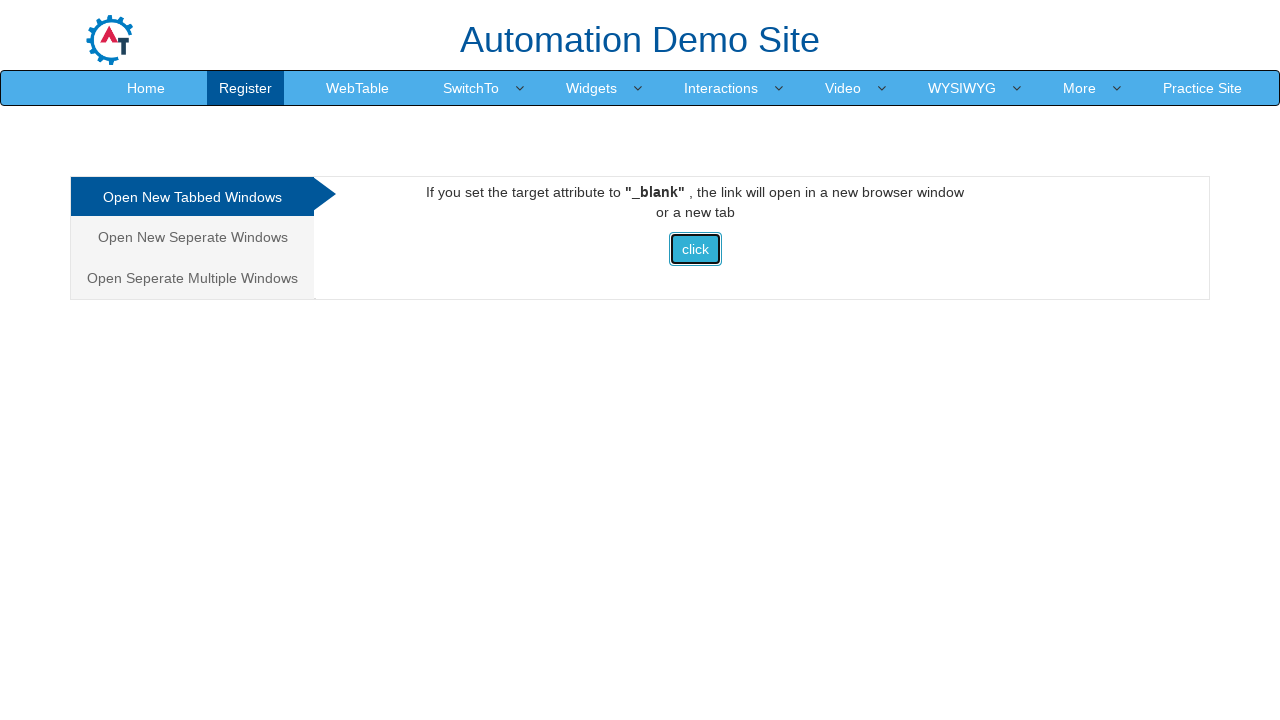